Tests dropdown functionality on a registration page by selecting different options from a skills dropdown using various selection methods (by index, by value, and by visible text)

Starting URL: http://demo.automationtesting.in/Register.html

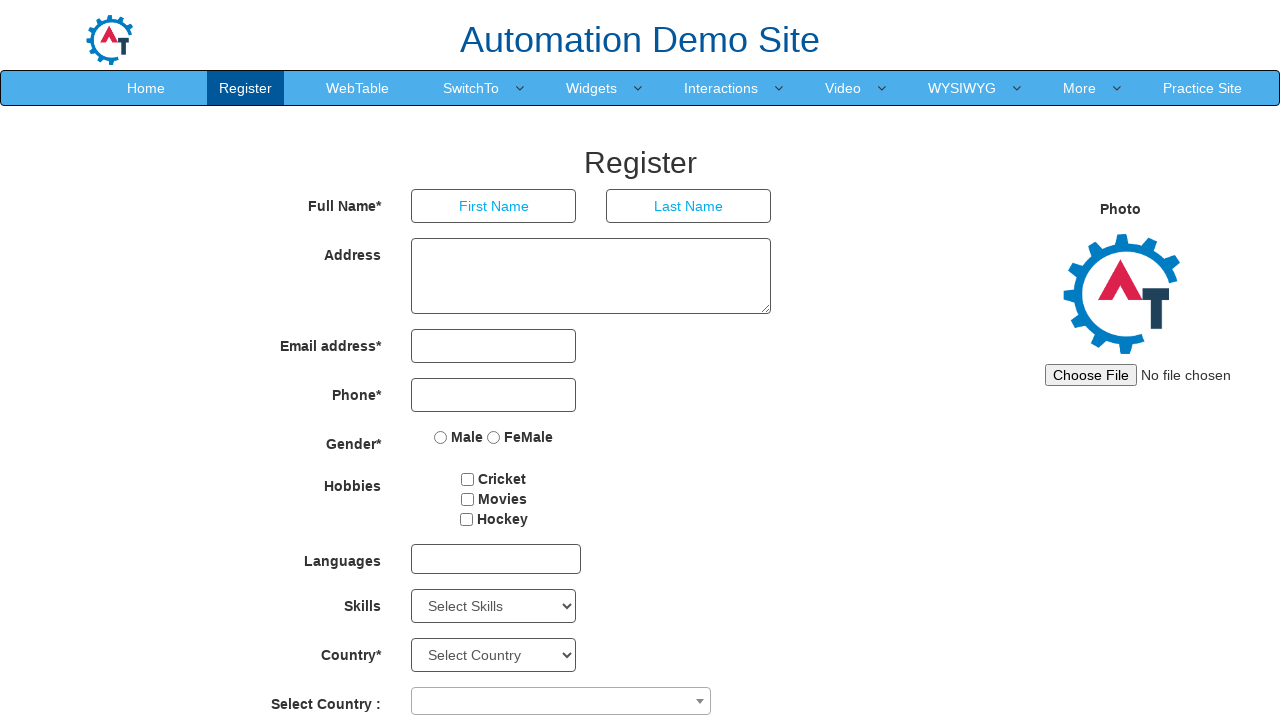

Waited for skills dropdown to be available
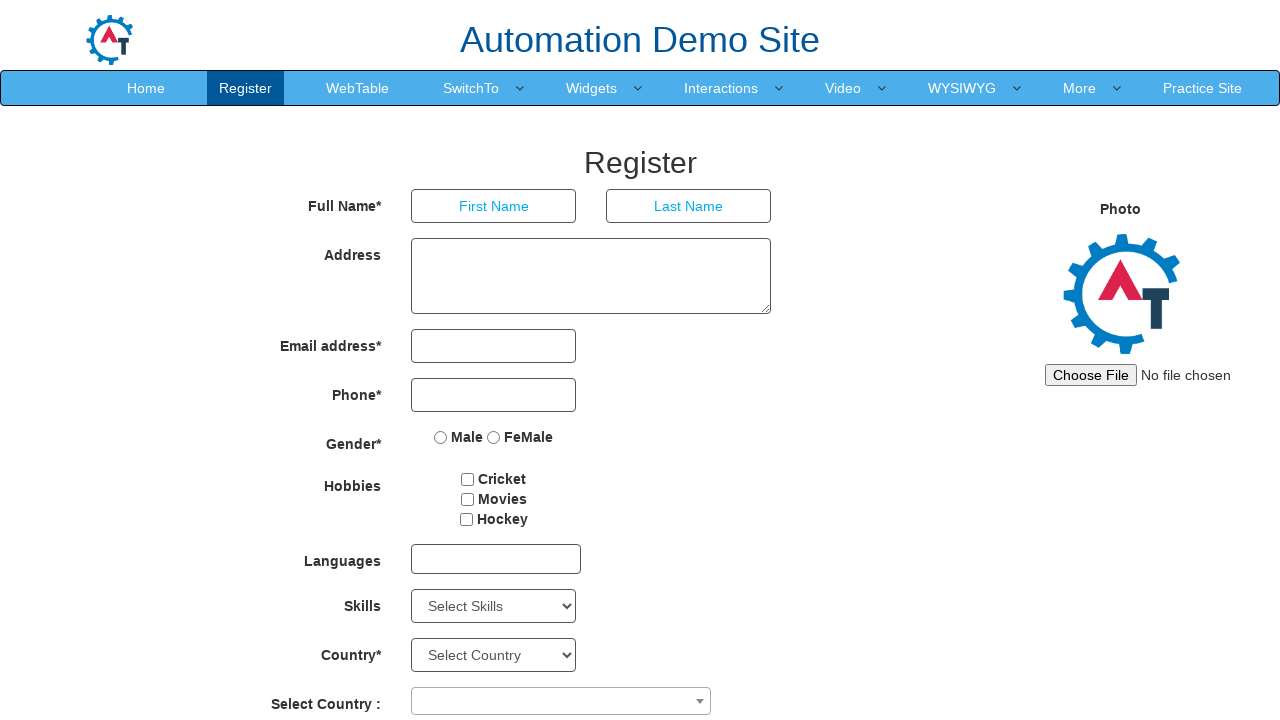

Selected dropdown option at index 4 on #Skills
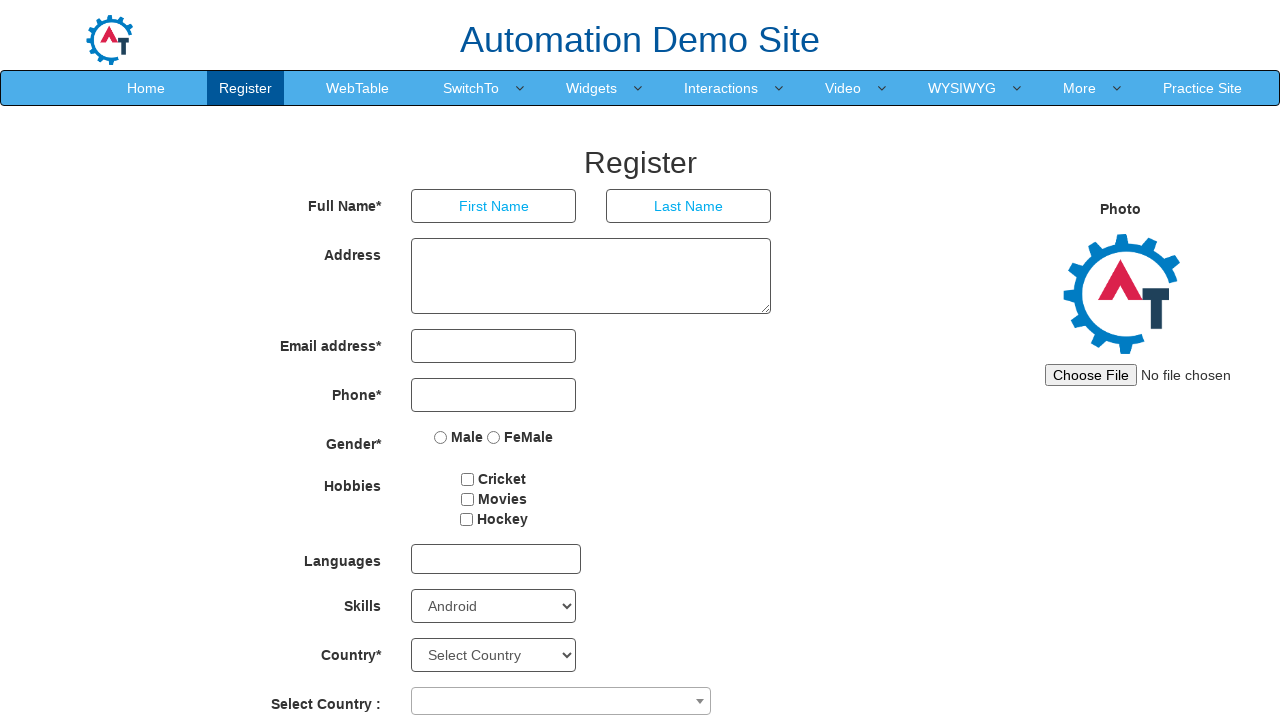

Selected dropdown option by value 'Backup Management' on #Skills
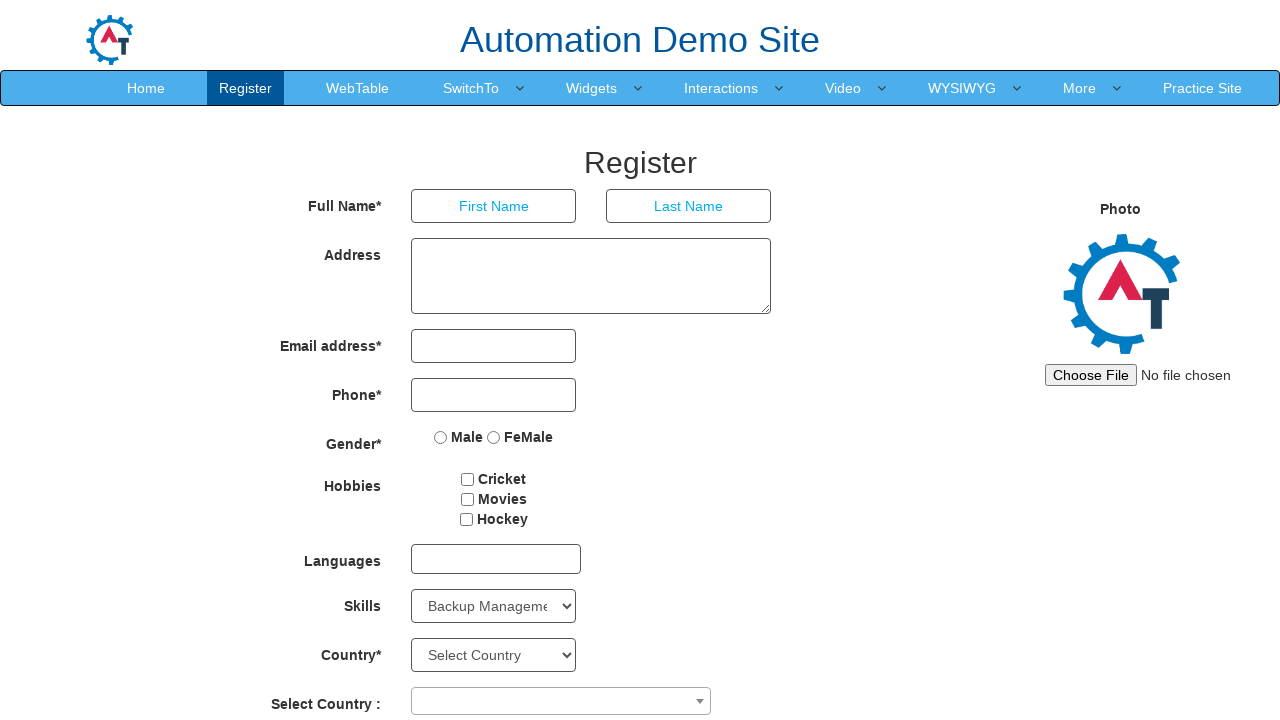

Selected dropdown option by visible text 'Analytics' on #Skills
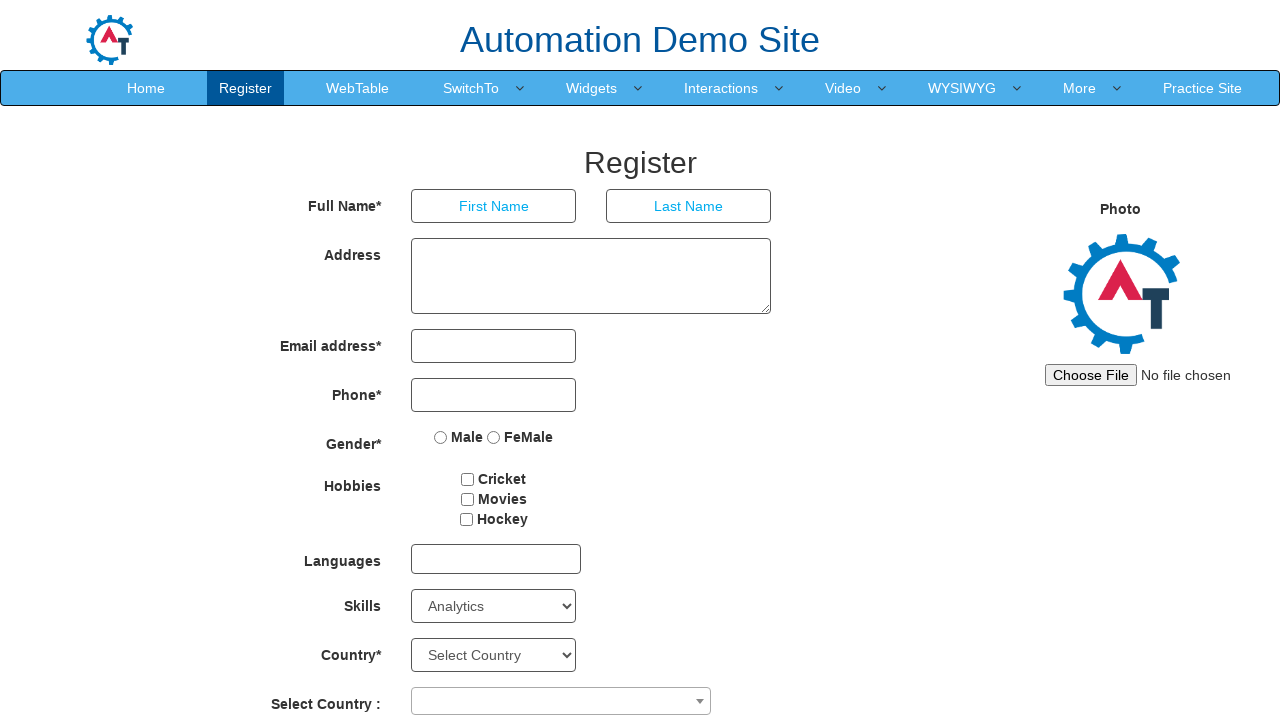

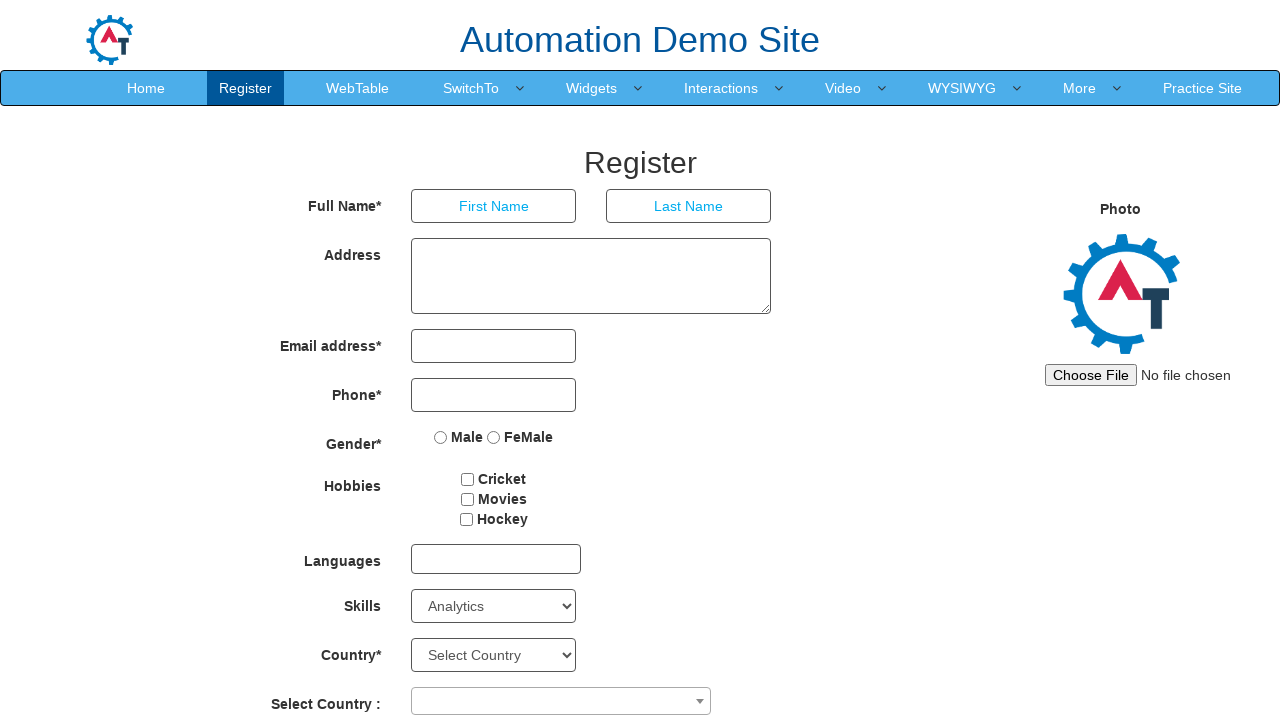